Tests mouse actions on USPS website including hovering over navigation menu, clicking a link, and performing right-click and double-click actions on the logo

Starting URL: https://www.usps.com

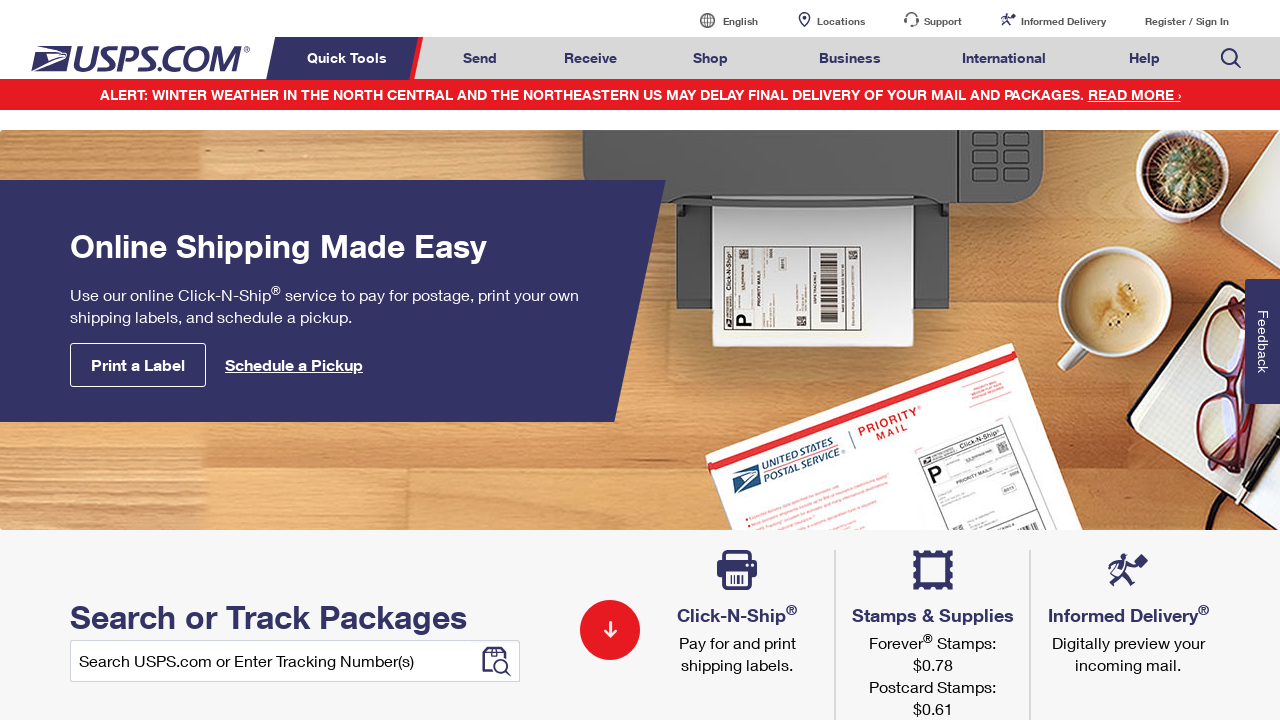

Hovered over Send/Mail & Ship navigation tab at (480, 58) on xpath=//*[@id='mail-ship-width']
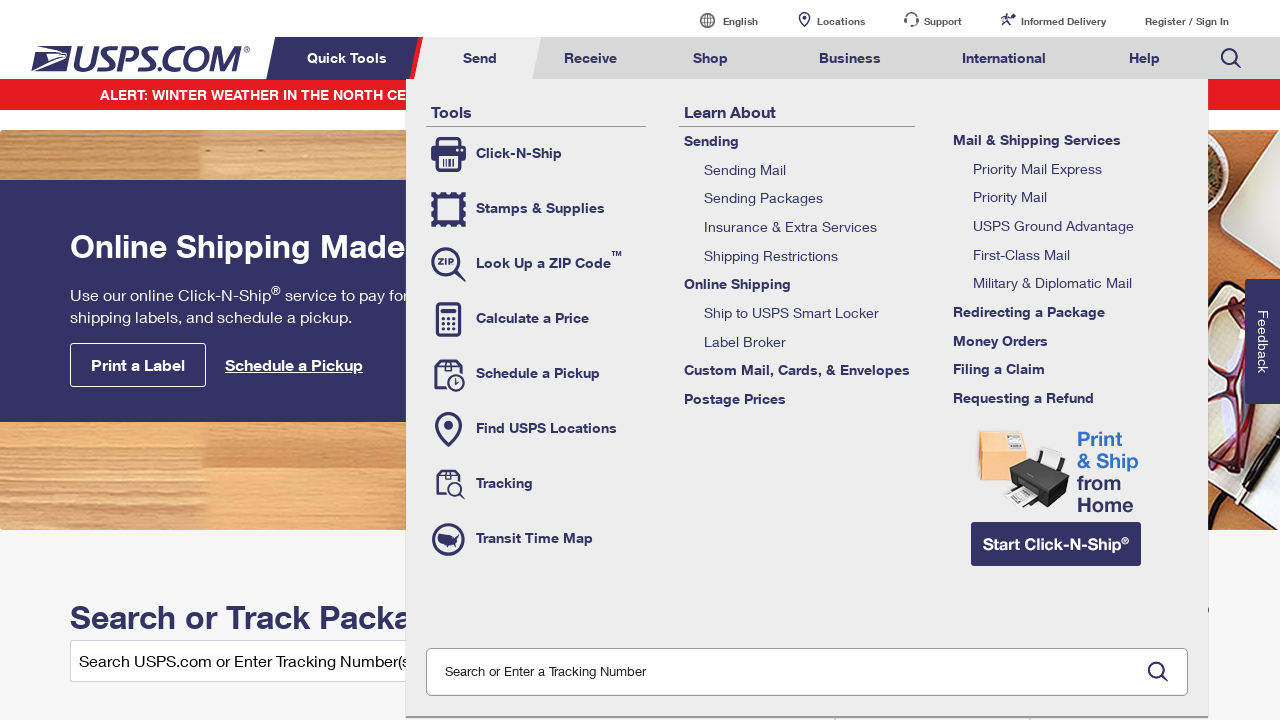

Dropdown menu appeared with Calculate a Price option visible
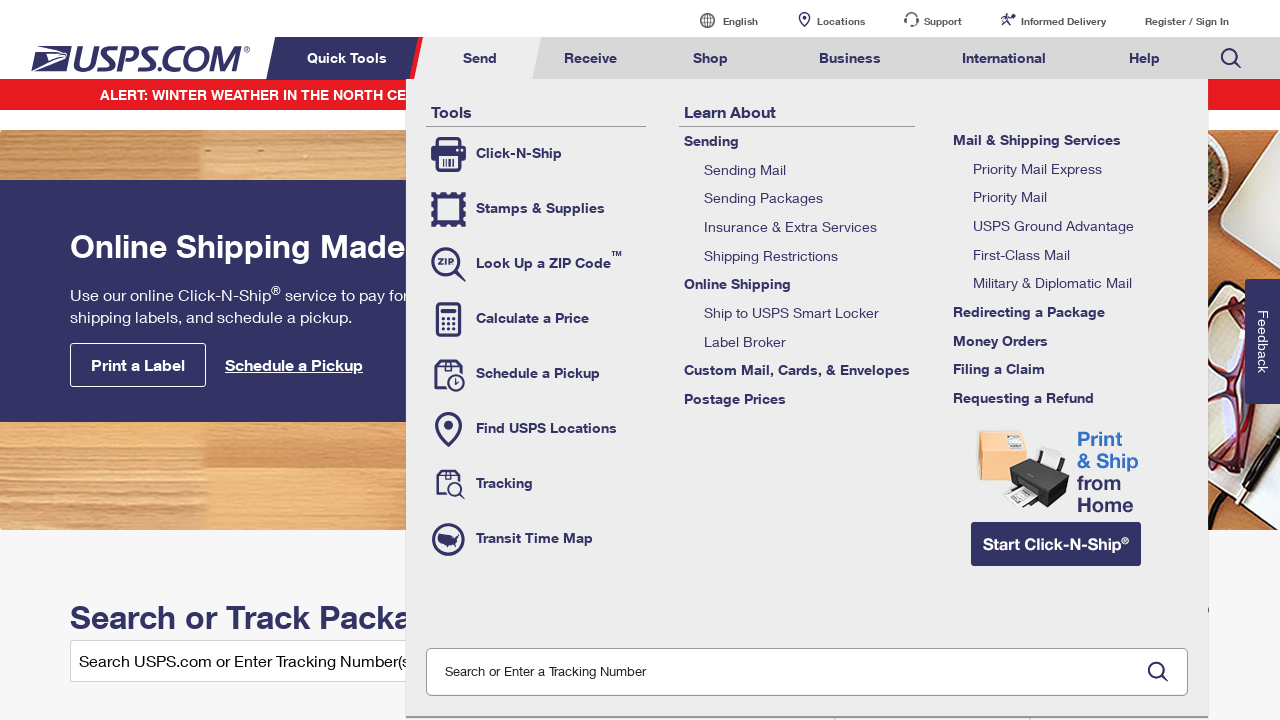

Clicked Calculate a Price link at (536, 319) on xpath=//*[@class='tool-calc']
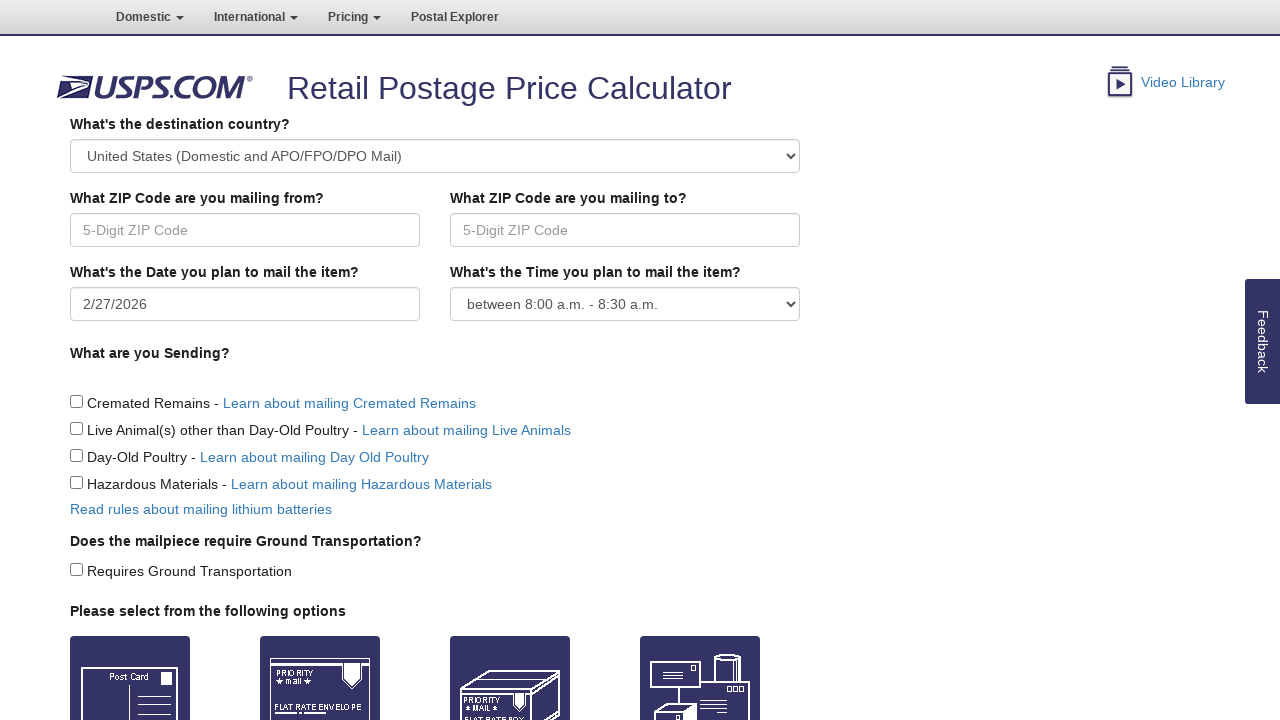

Page navigation completed and network became idle
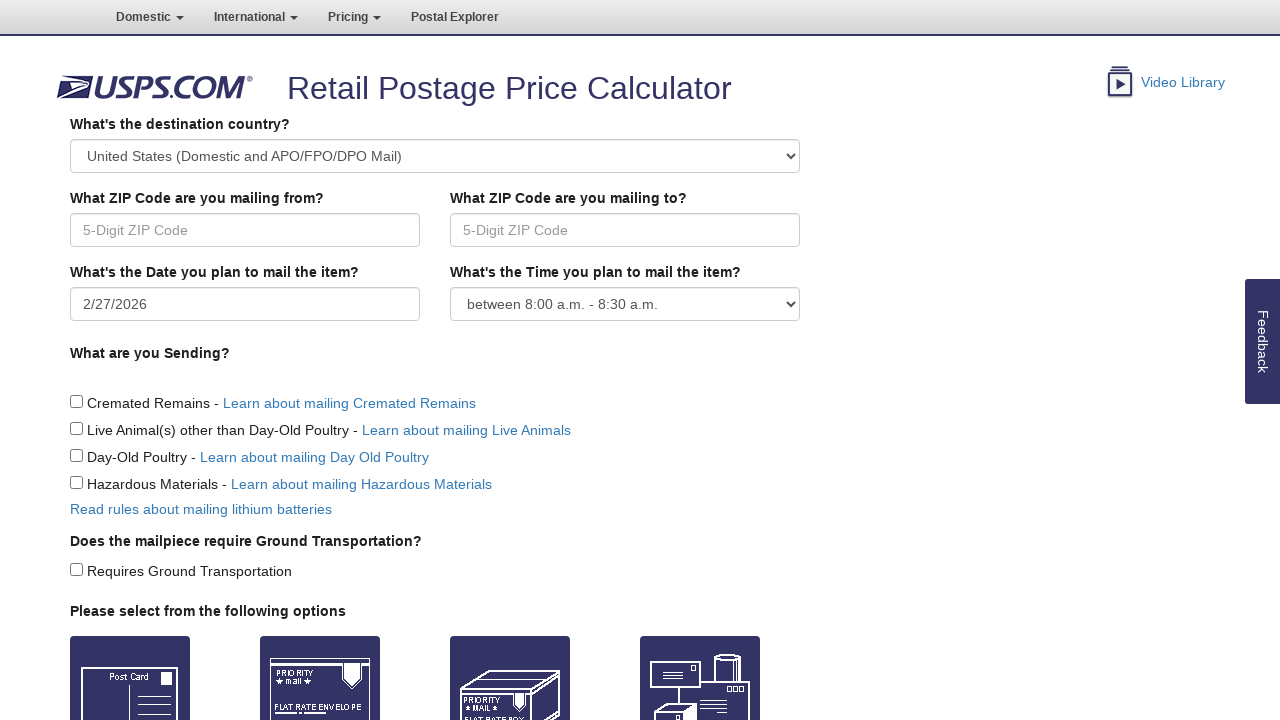

Located USPS home logo element
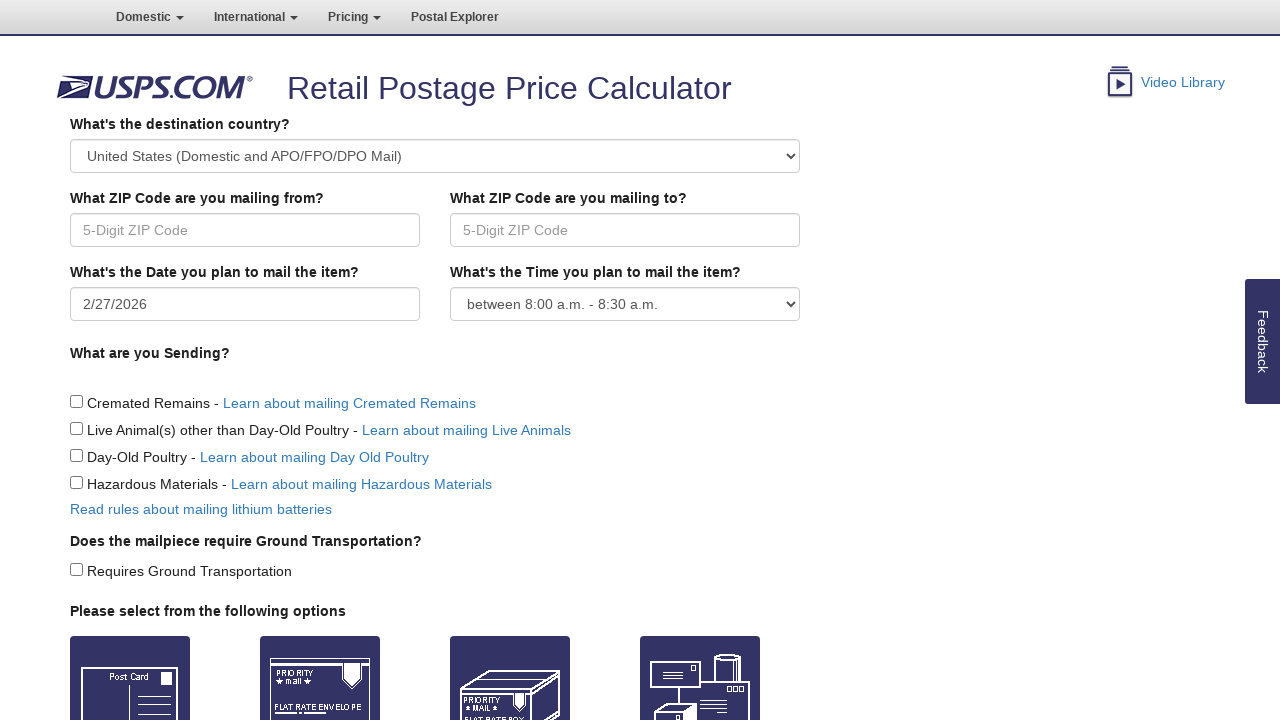

Right-clicked on USPS home logo at (154, 87) on xpath=//*[@class='logo-usps']
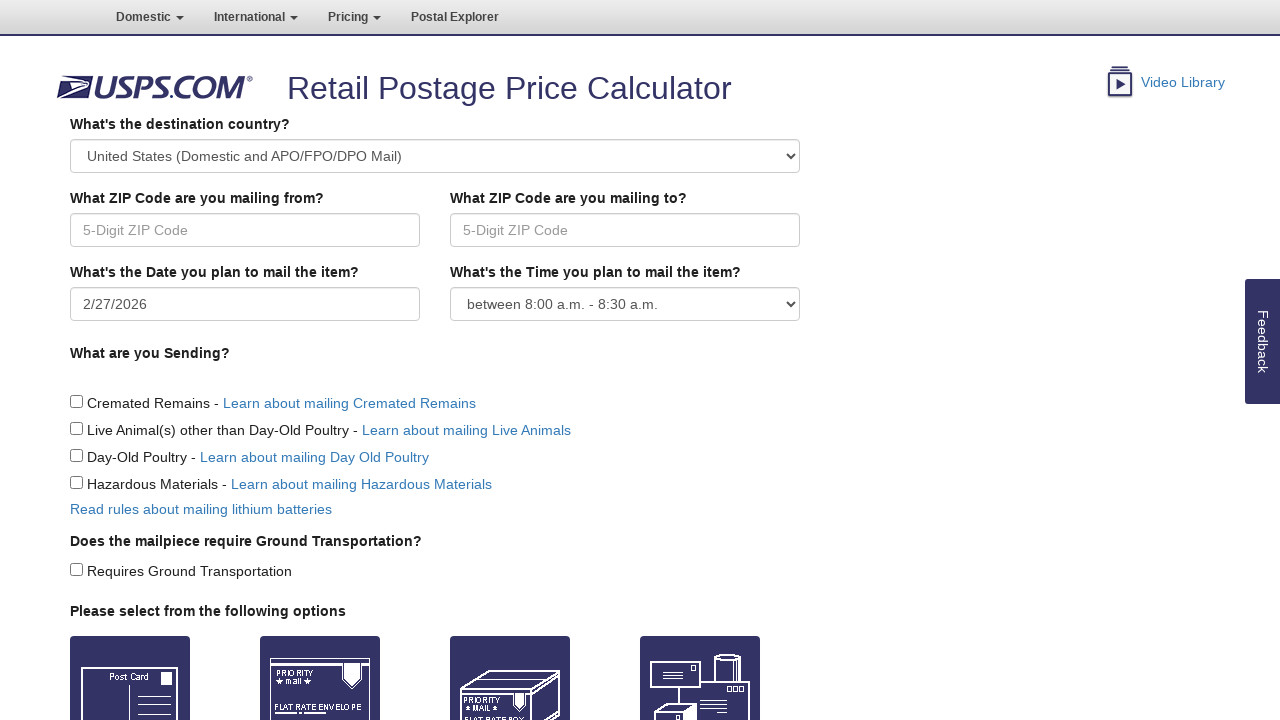

Double-clicked on USPS home logo at (154, 87) on xpath=//*[@class='logo-usps']
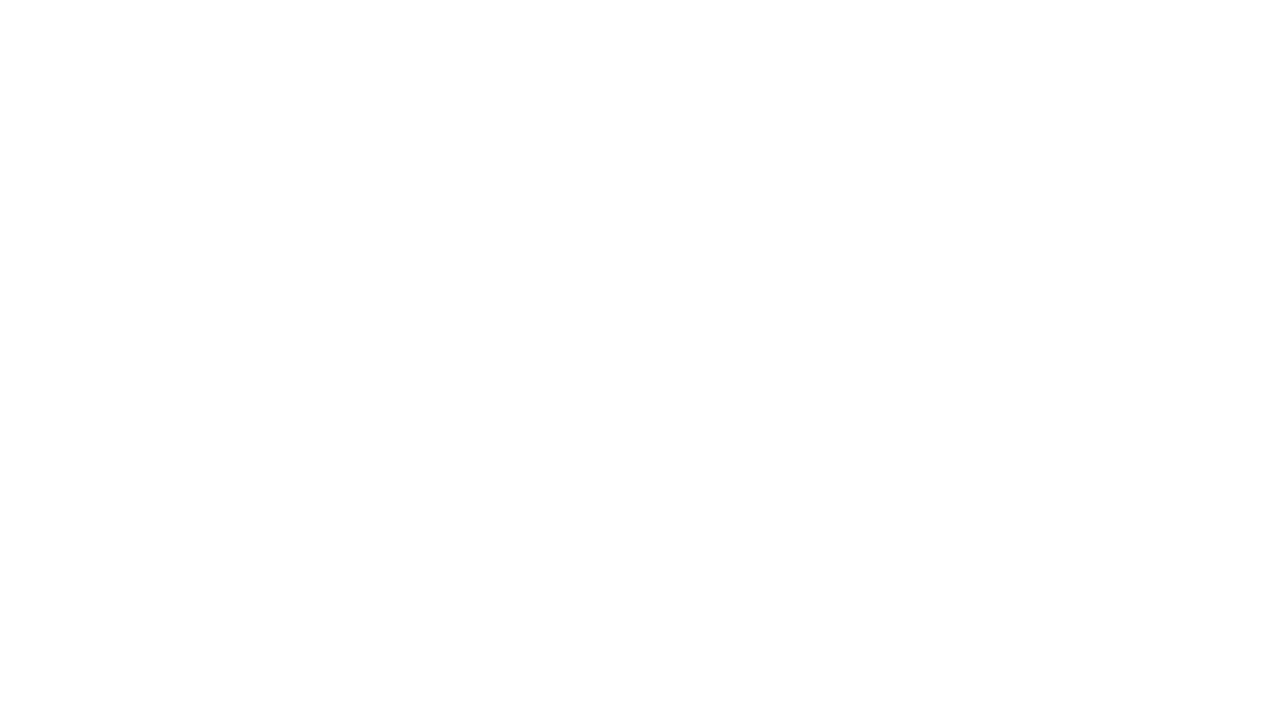

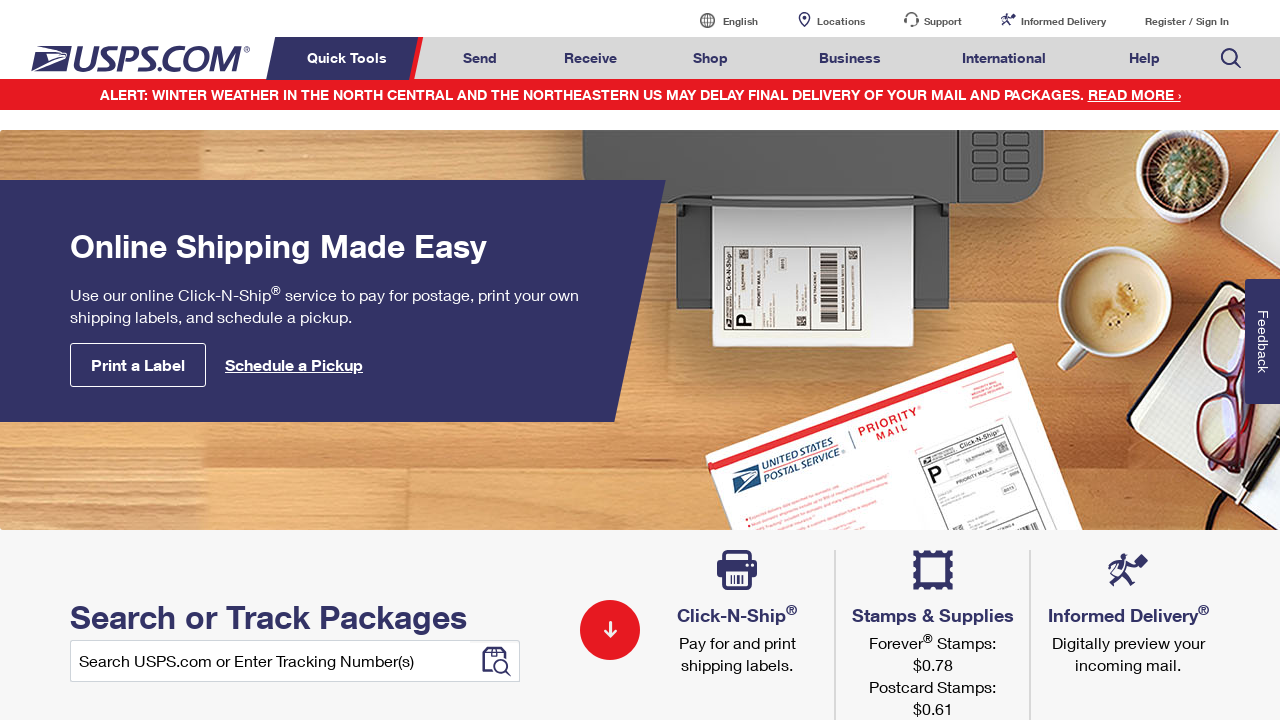